Tests the traveller selection functionality on SpiceJet booking page by incrementing adult, children, and infant passenger counts using the plus buttons

Starting URL: https://www.spicejet.com/

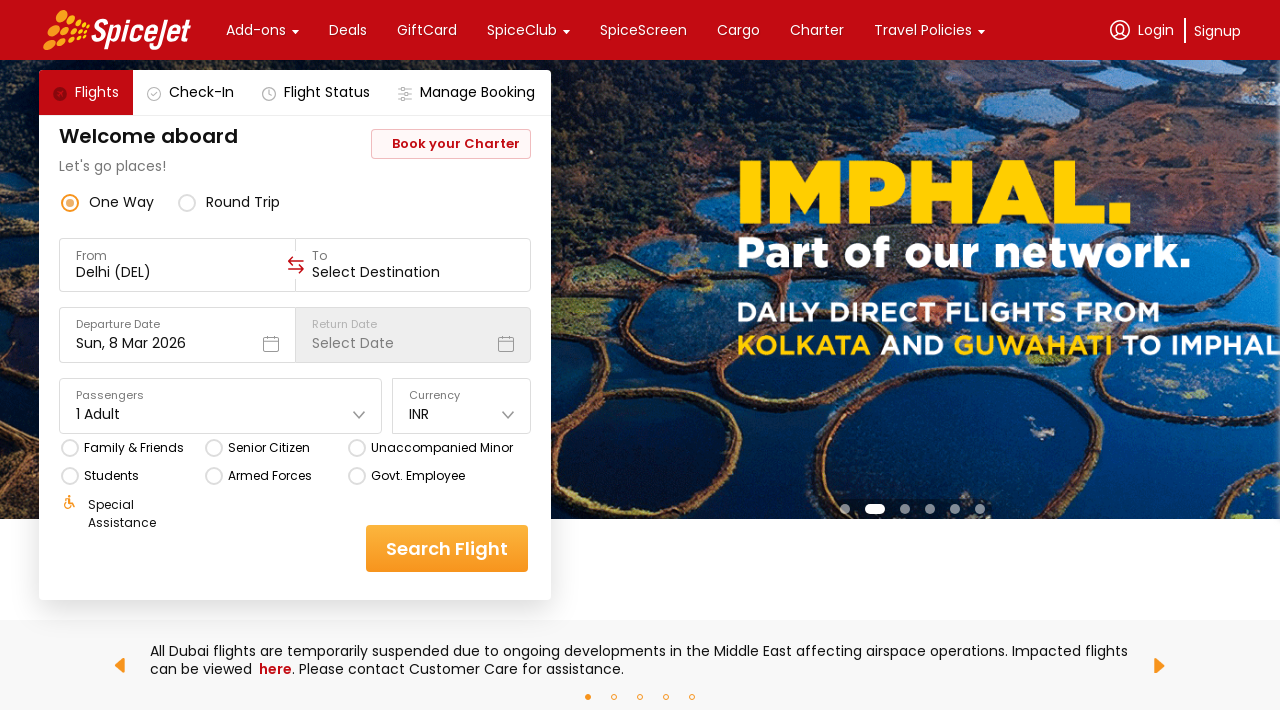

Clicked on travellers selector to open the dropdown at (221, 406) on div[data-testid='home-page-travellers']
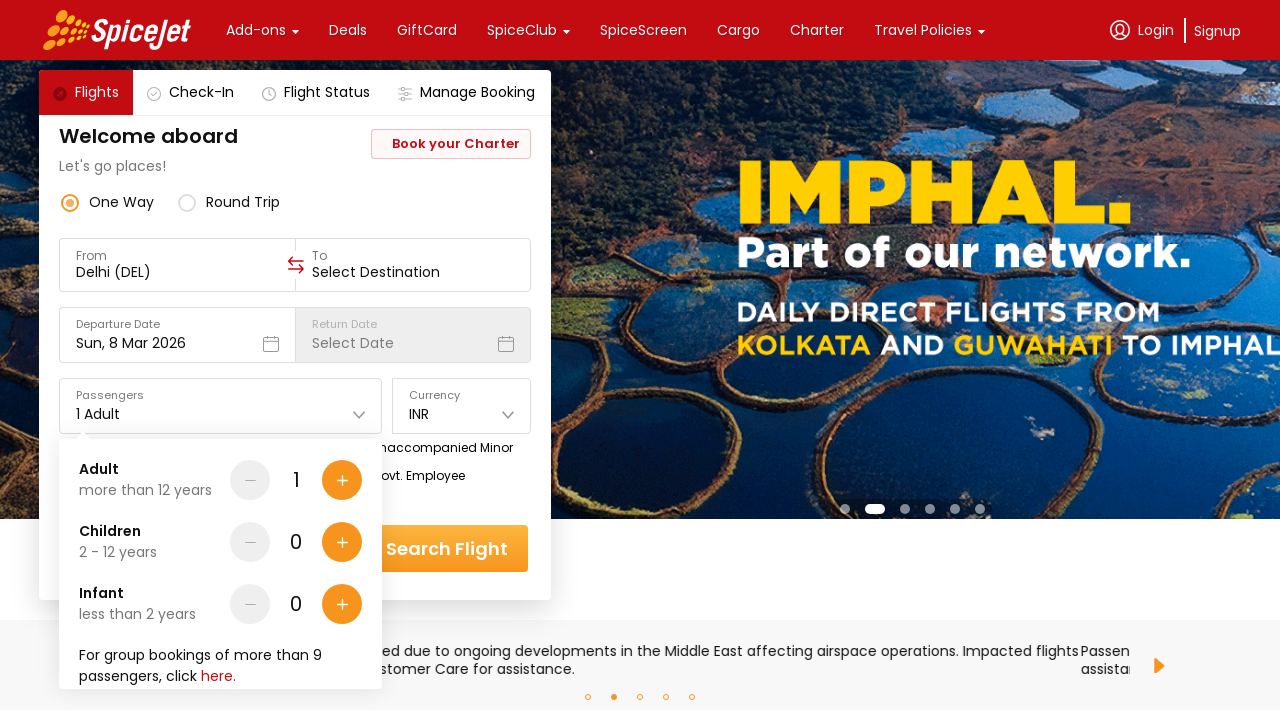

Traveller selection panel appeared
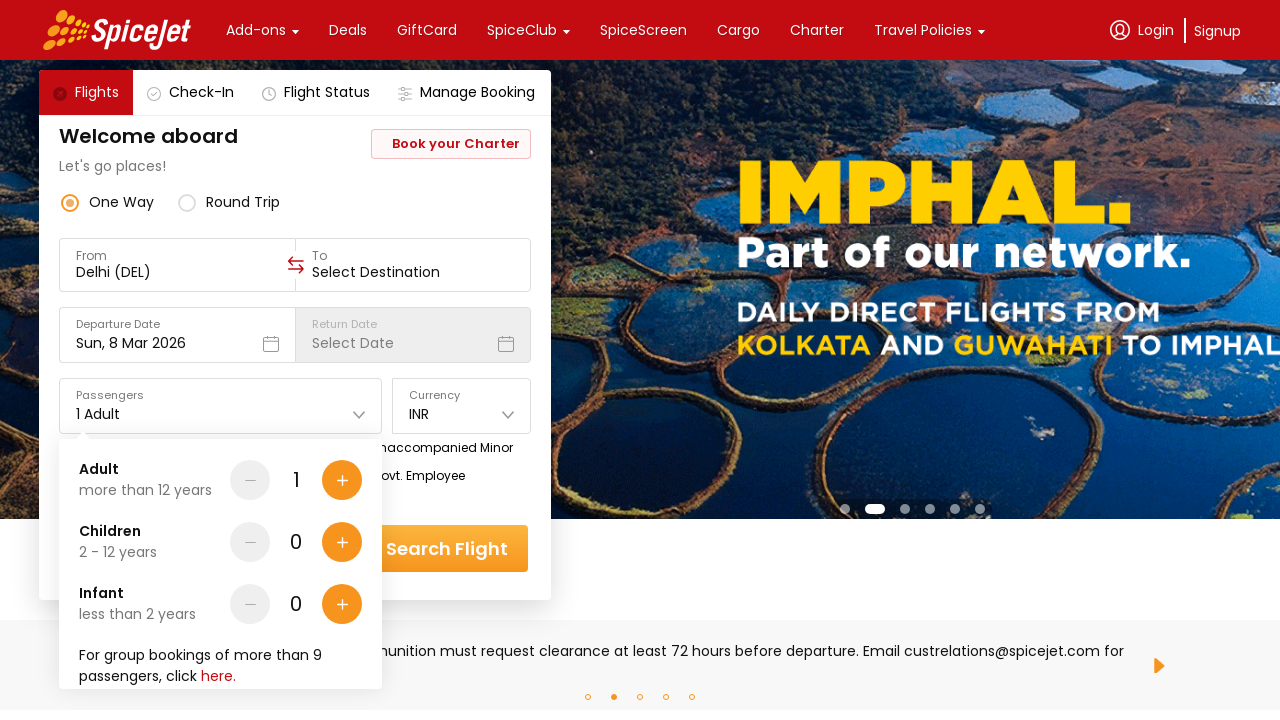

Incremented adult count (click 1 of 4) at (342, 480) on div[data-testid='Adult-testID-plus-one-cta']
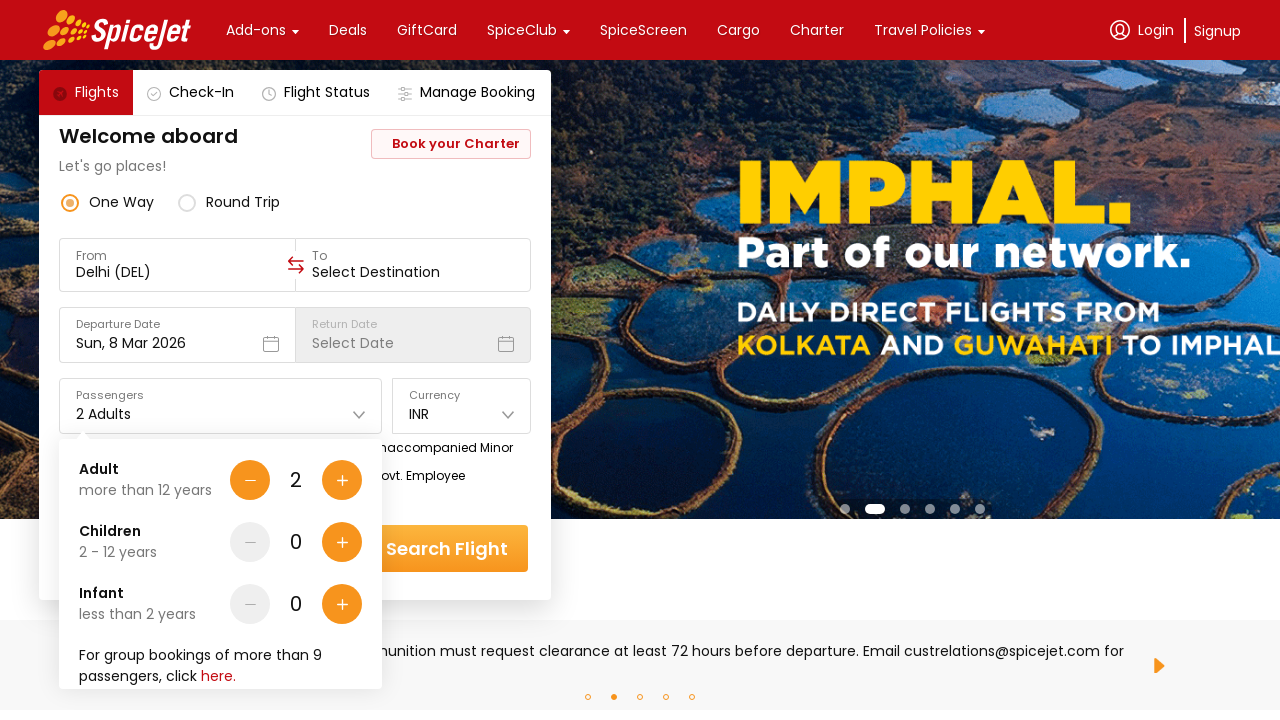

Incremented adult count (click 2 of 4) at (342, 480) on div[data-testid='Adult-testID-plus-one-cta']
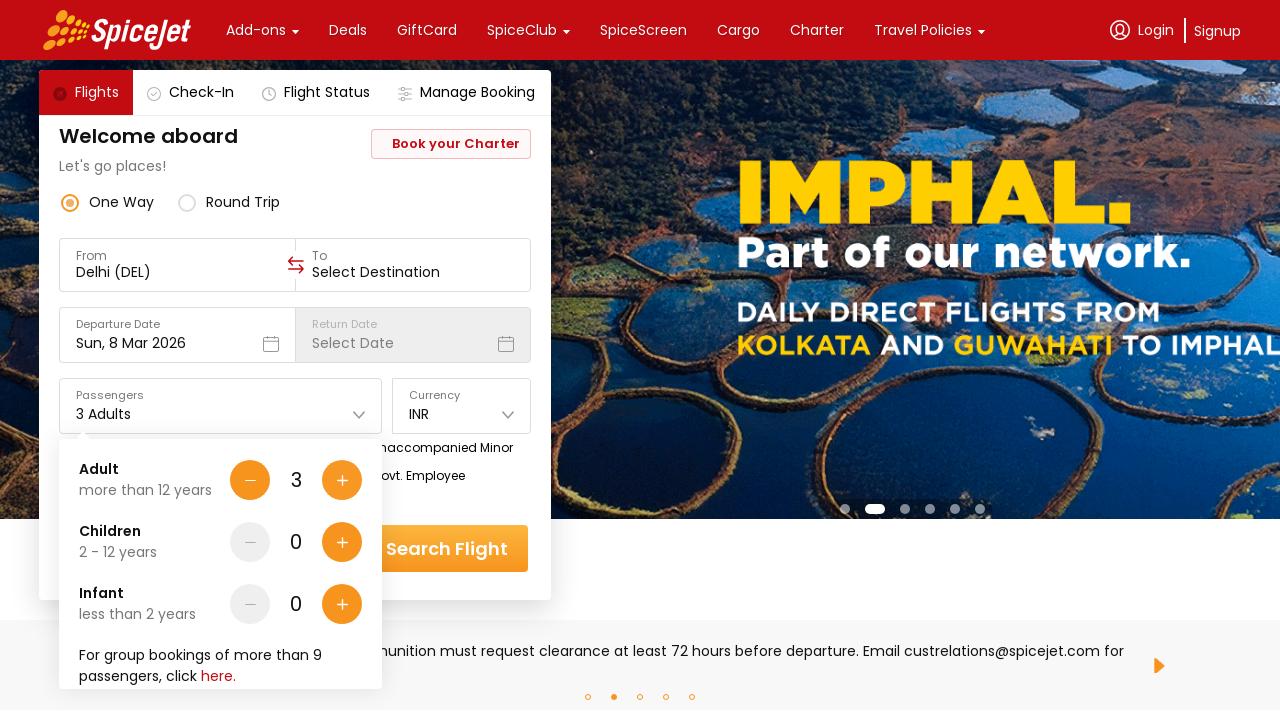

Incremented adult count (click 3 of 4) at (342, 480) on div[data-testid='Adult-testID-plus-one-cta']
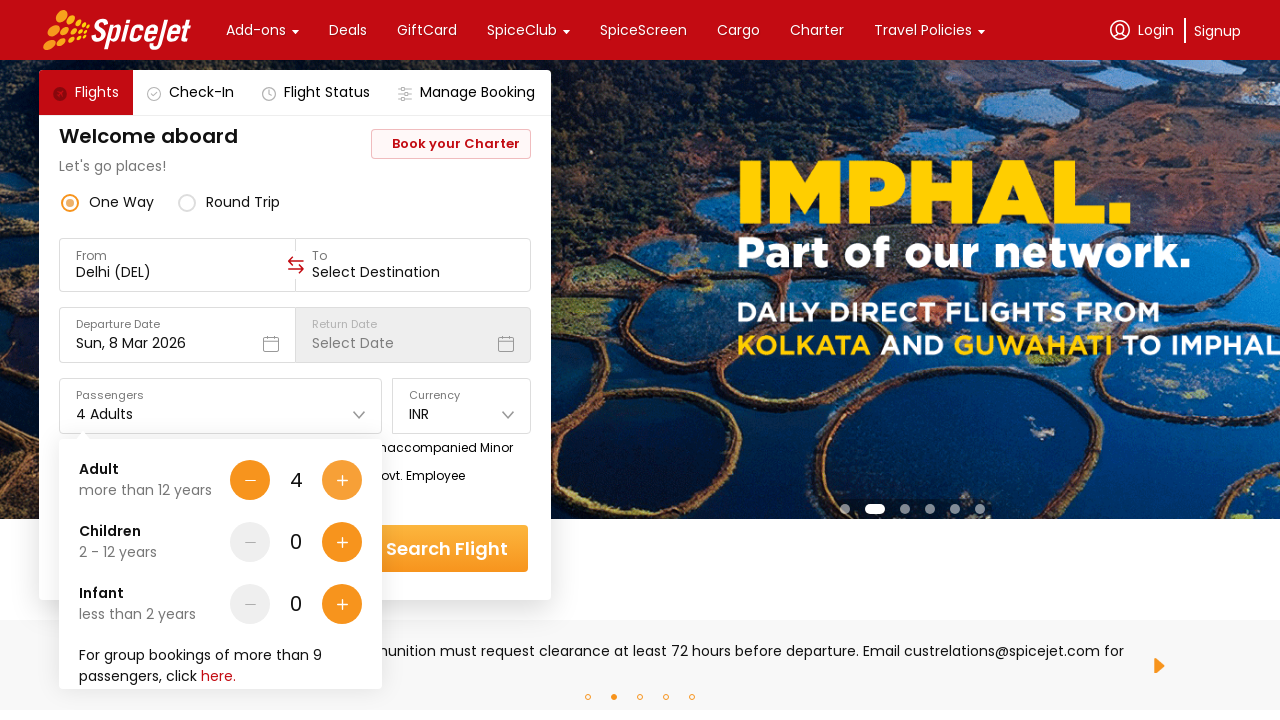

Incremented adult count (click 4 of 4) at (342, 480) on div[data-testid='Adult-testID-plus-one-cta']
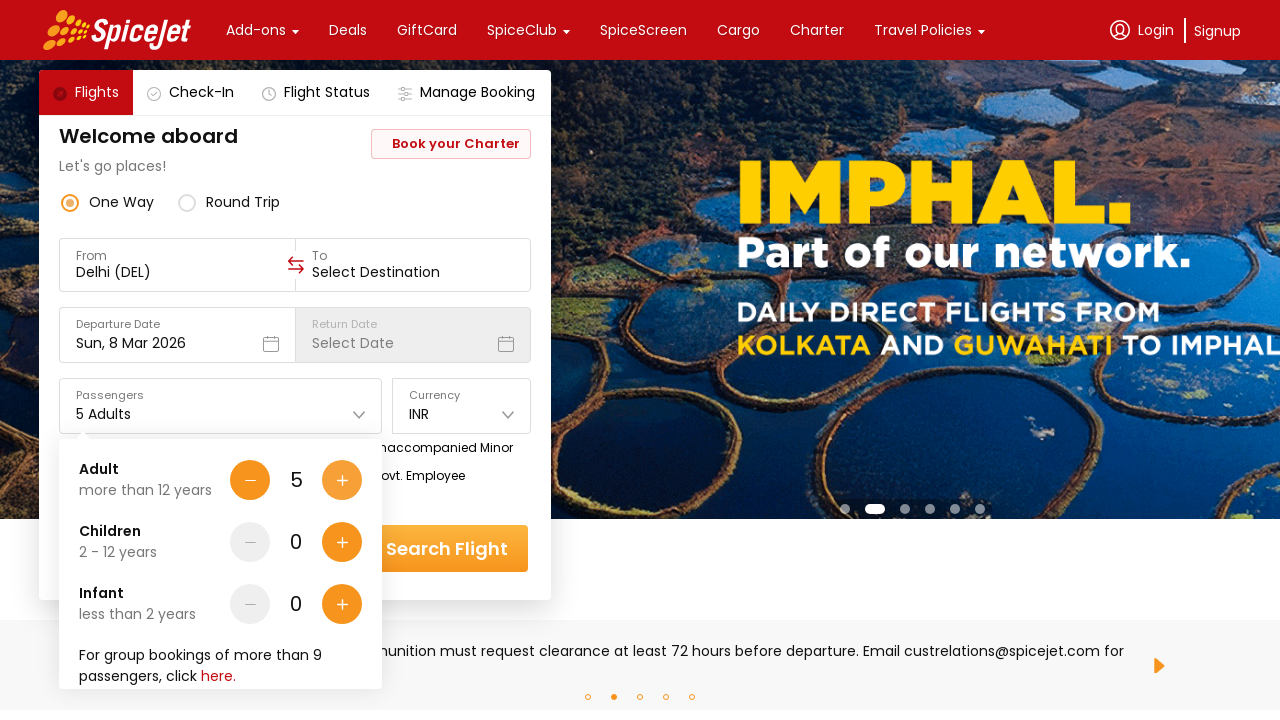

Incremented children count (click 1 of 2) at (342, 542) on div[data-testid='Children-testID-plus-one-cta']
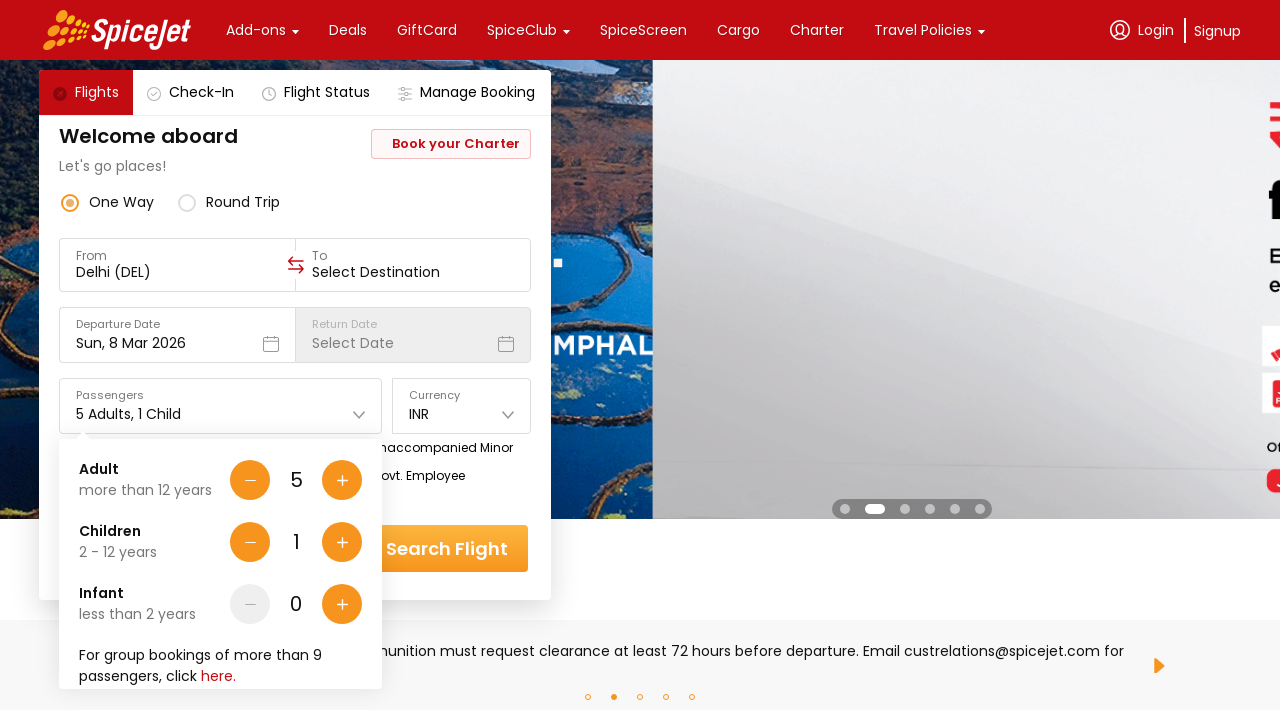

Incremented children count (click 2 of 2) at (342, 542) on div[data-testid='Children-testID-plus-one-cta']
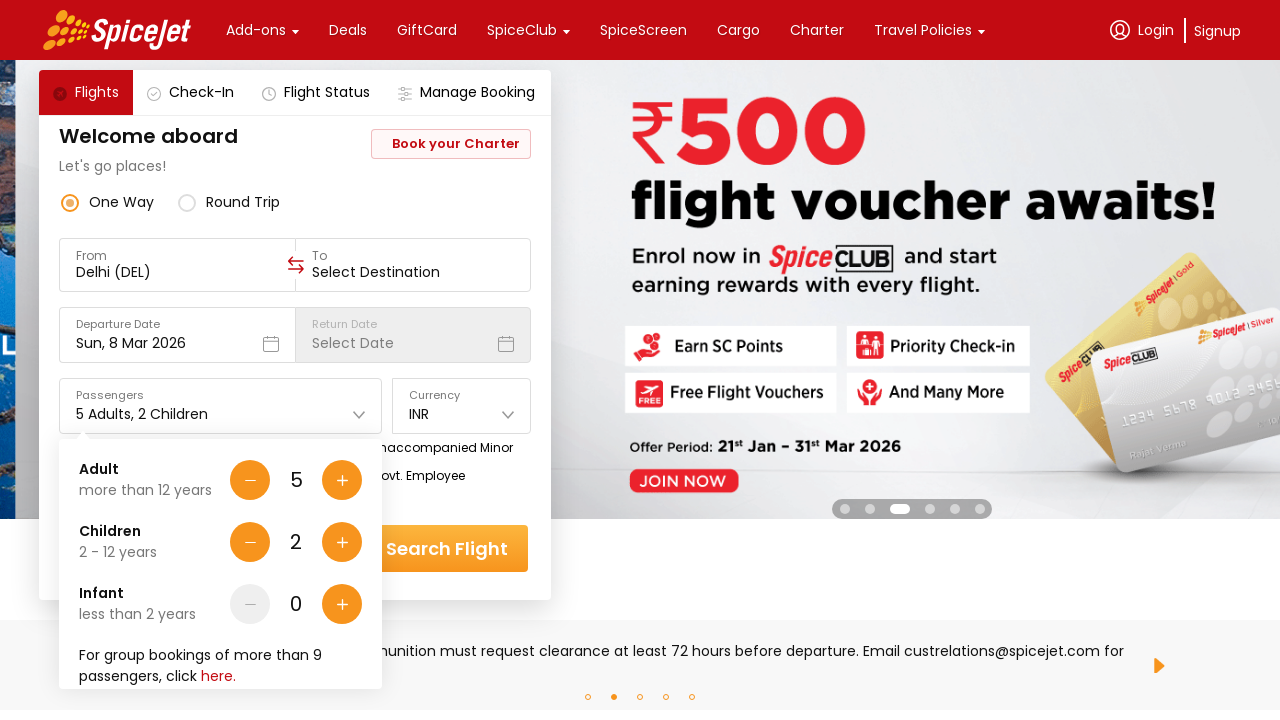

Incremented infant count (click 1 of 3) at (342, 604) on div[data-testid='Infant-testID-plus-one-cta']
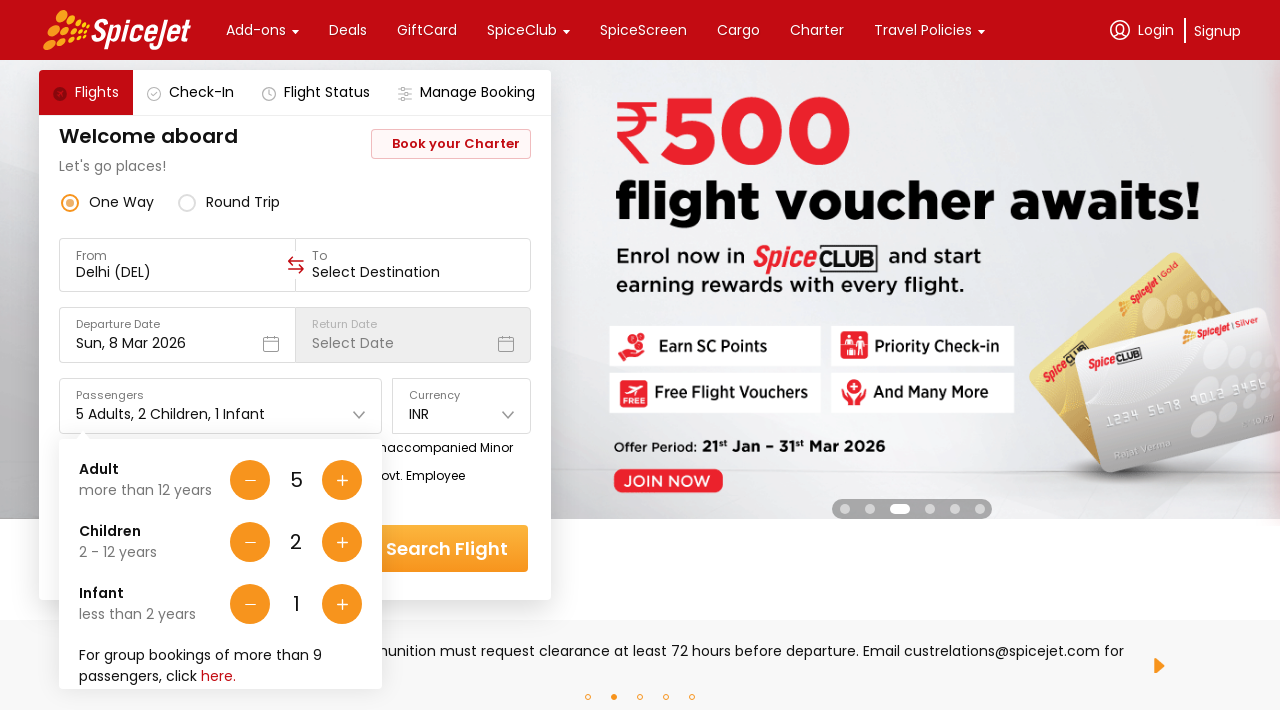

Incremented infant count (click 2 of 3) at (342, 604) on div[data-testid='Infant-testID-plus-one-cta']
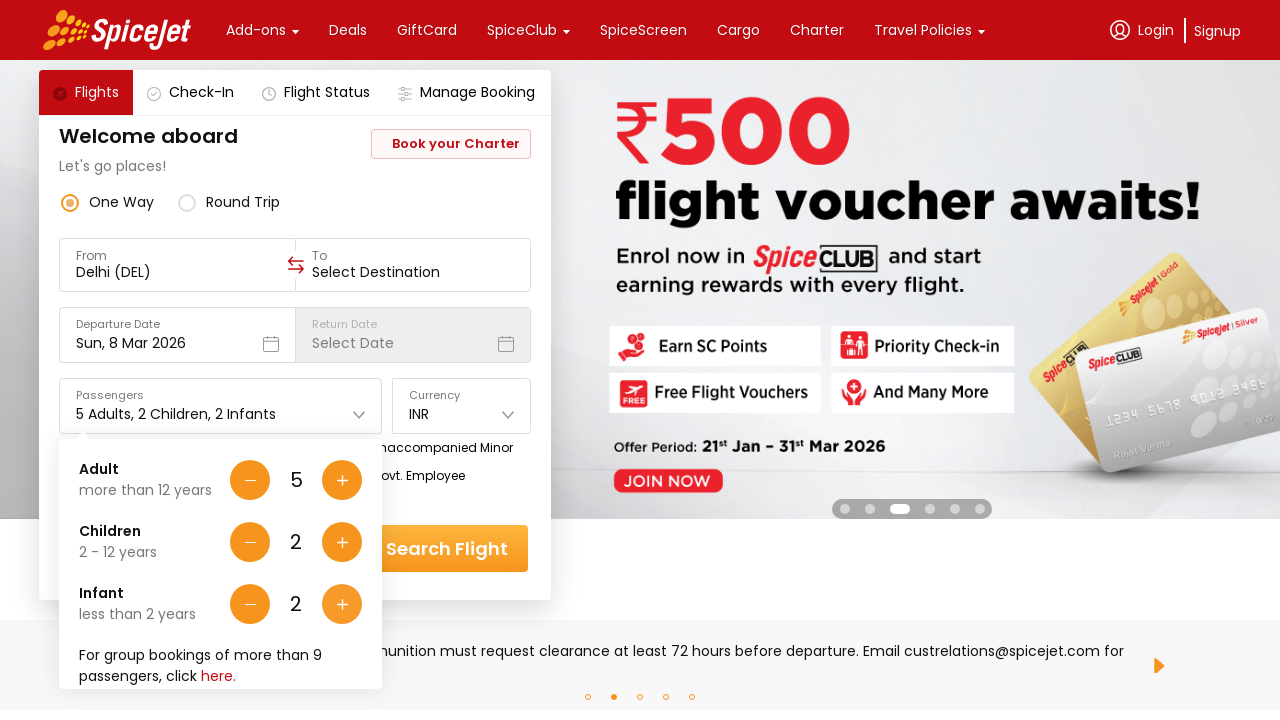

Incremented infant count (click 3 of 3) at (342, 604) on div[data-testid='Infant-testID-plus-one-cta']
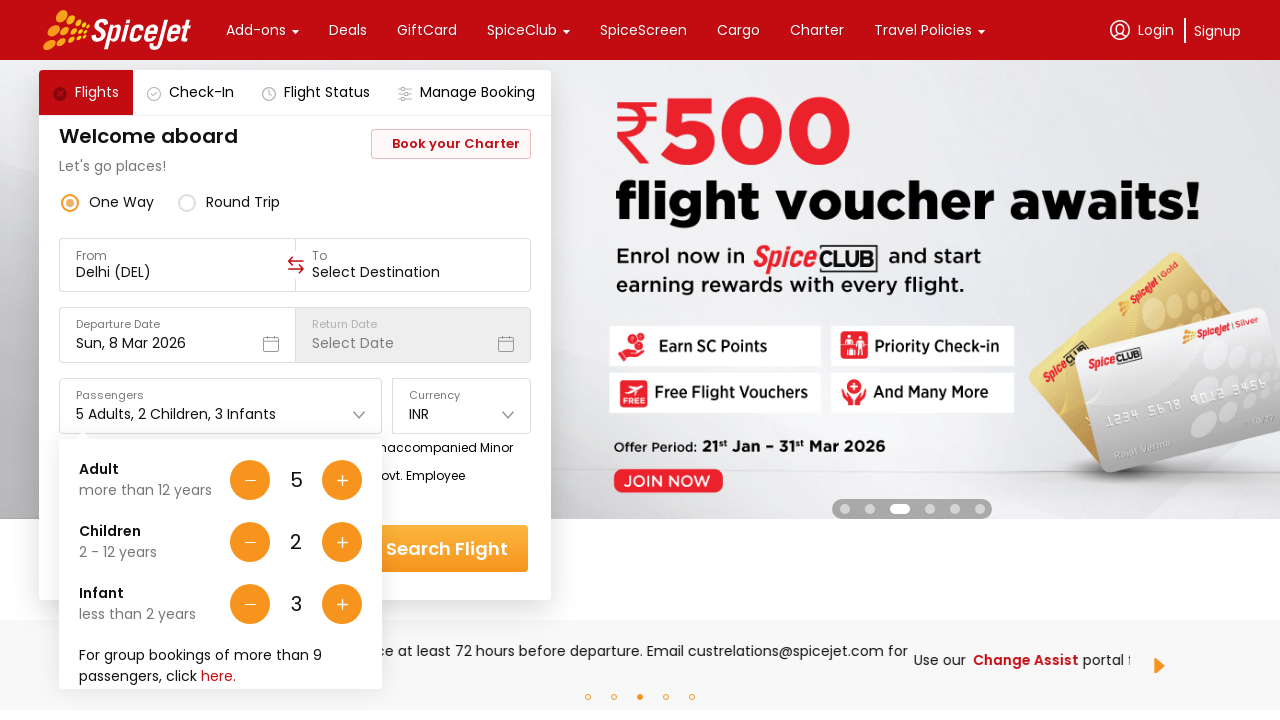

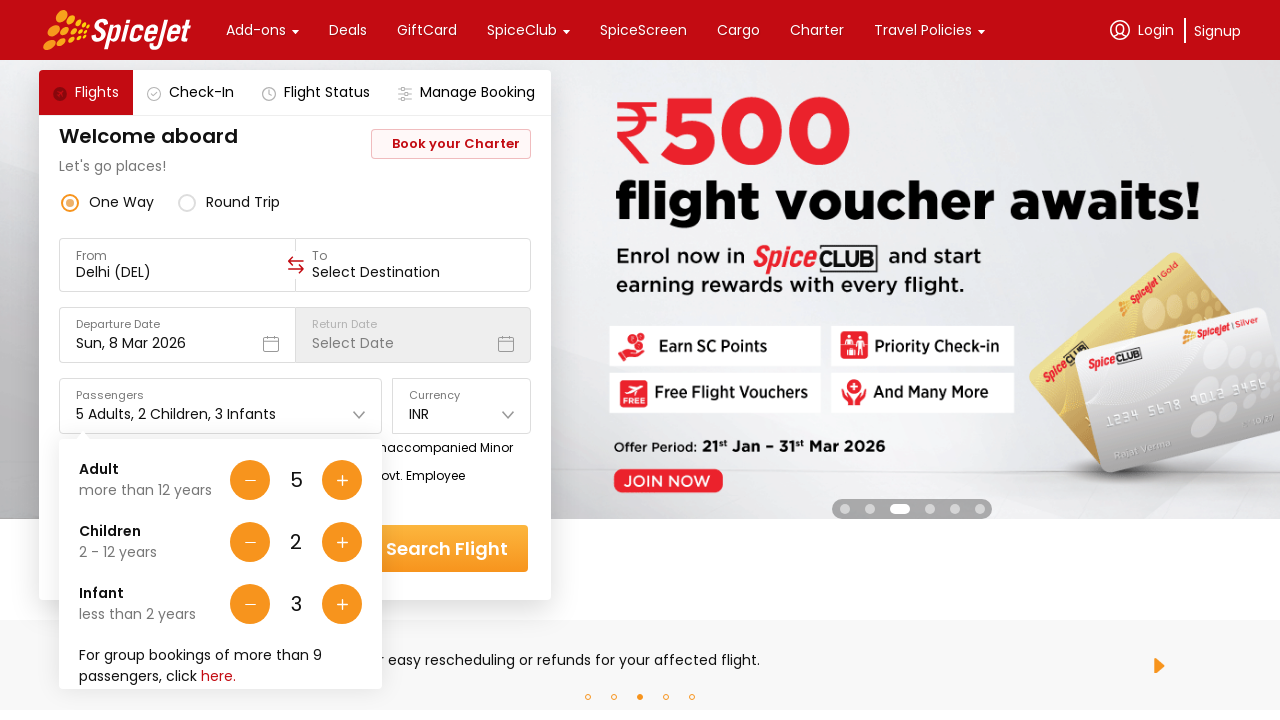